Tests the DemoQA website by navigating to the Elements section, opening the Text Box form, and filling out user information fields (name, email, current address, permanent address) before submitting the form.

Starting URL: https://demoqa.com/

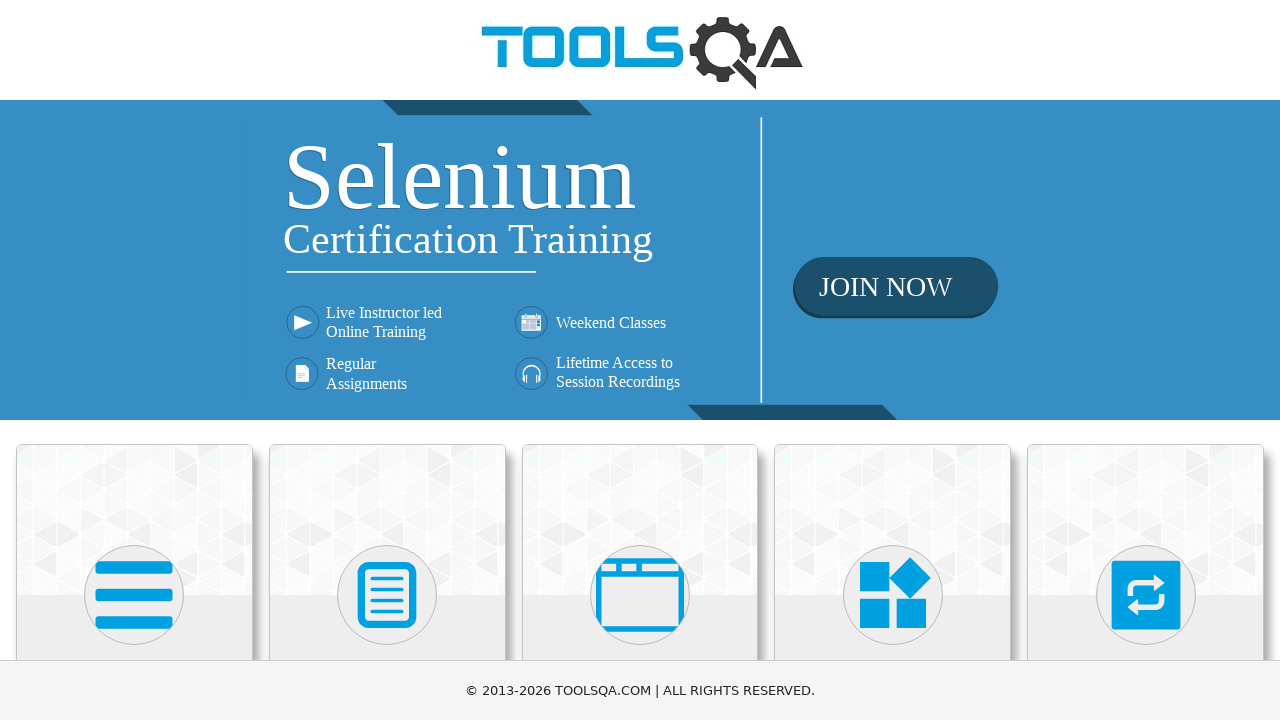

Clicked on the Elements card at (134, 520) on .card.mt-4.top-card
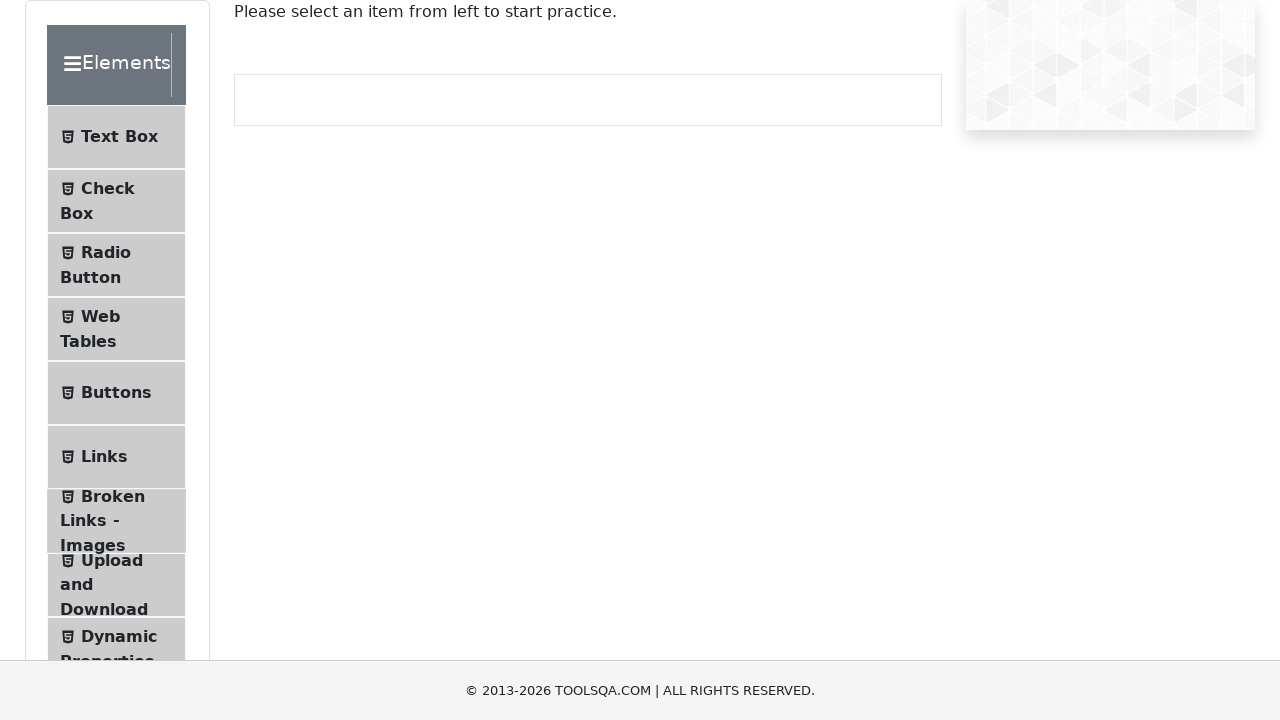

Clicked on Text Box menu item at (116, 137) on #item-0
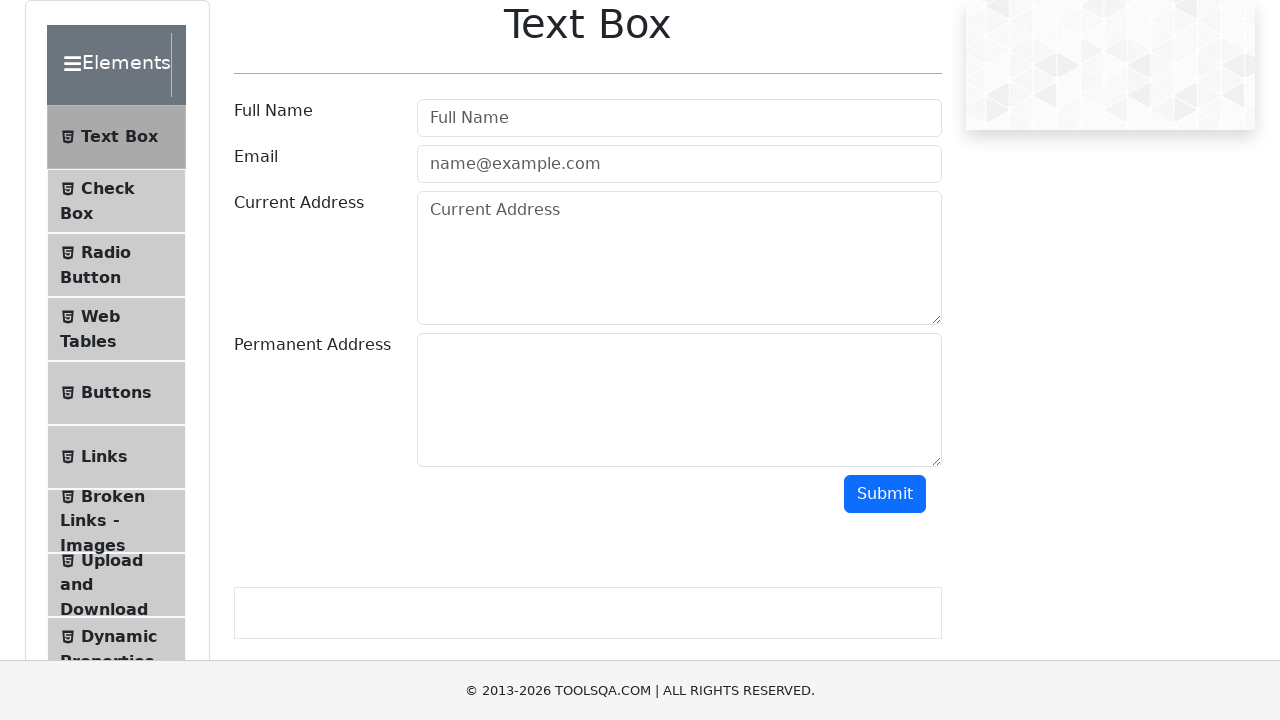

Filled in the username field with 'Luc Sim' on #userName
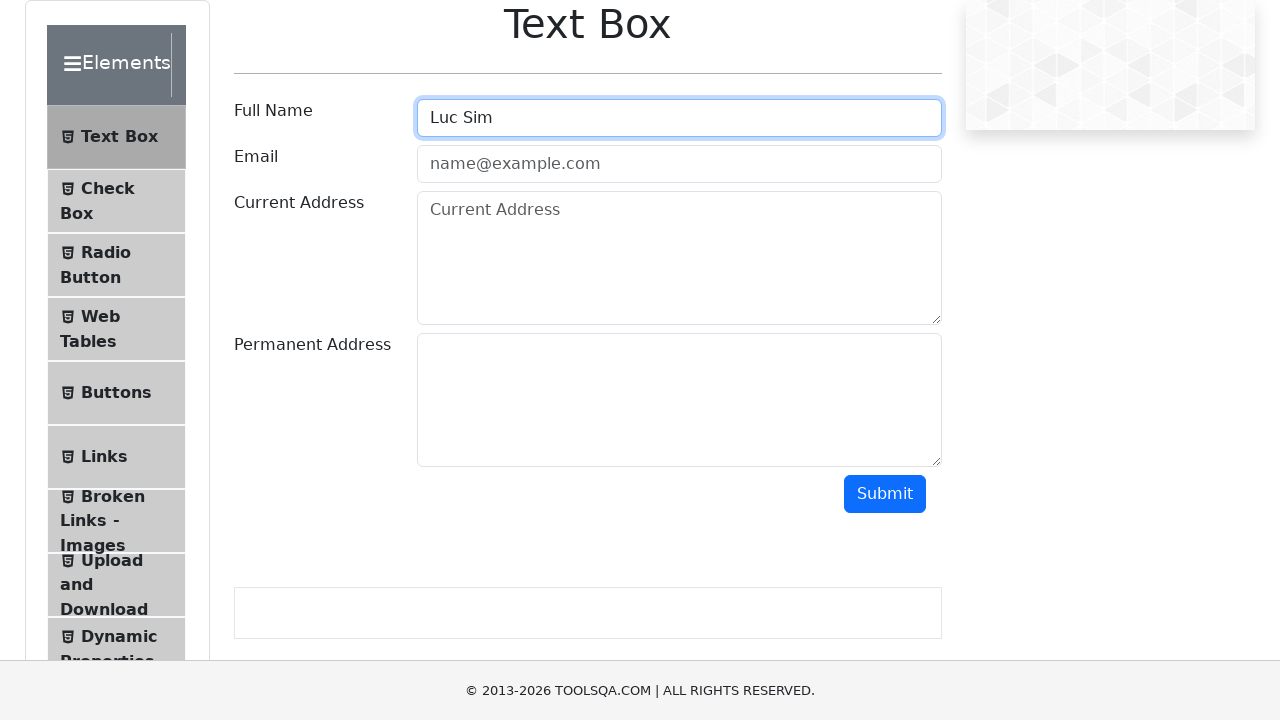

Filled in the email field with 'Luc@sim.msn' on #userEmail
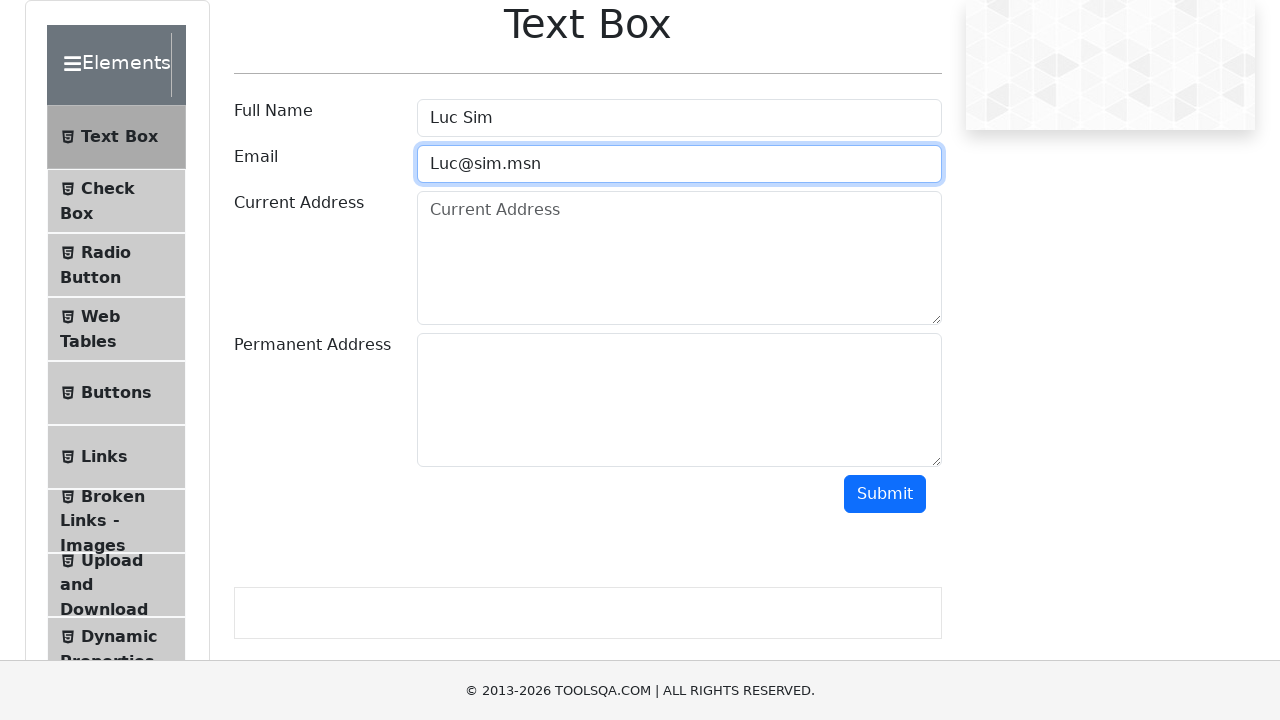

Filled in the current address field with 'Vaslui' on #currentAddress
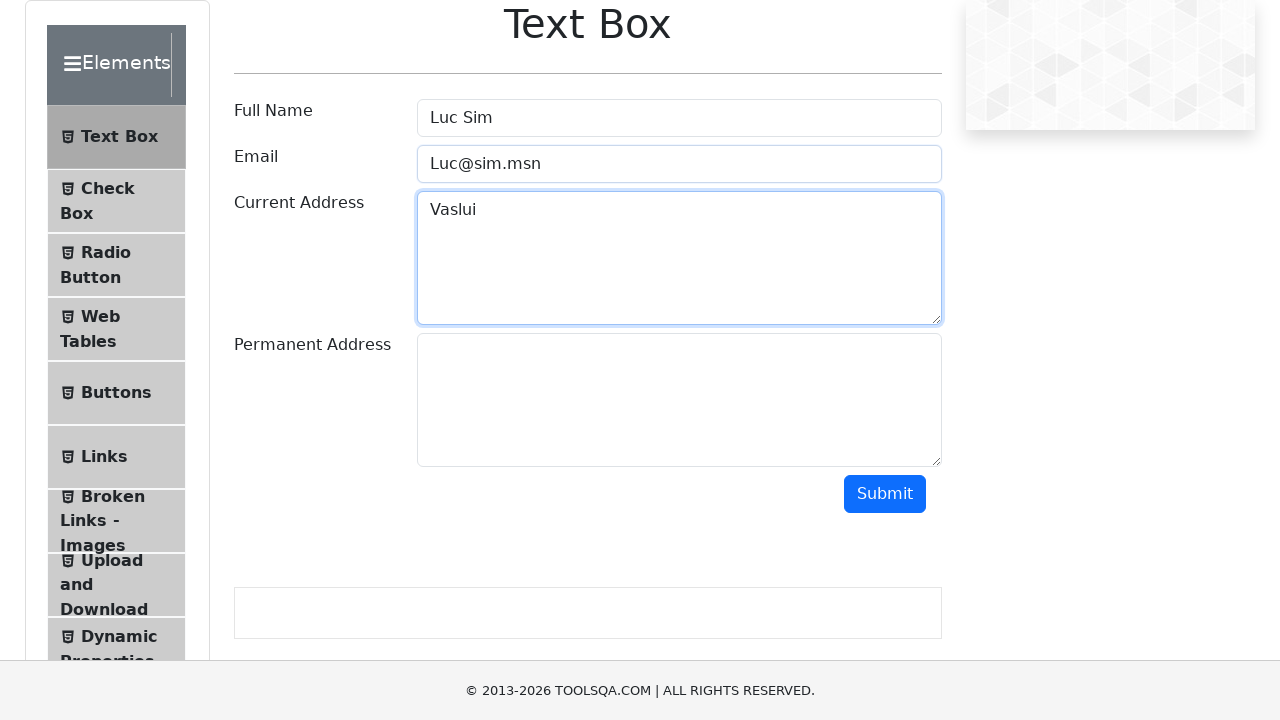

Filled in the permanent address field with 'Tecuci' on #permanentAddress
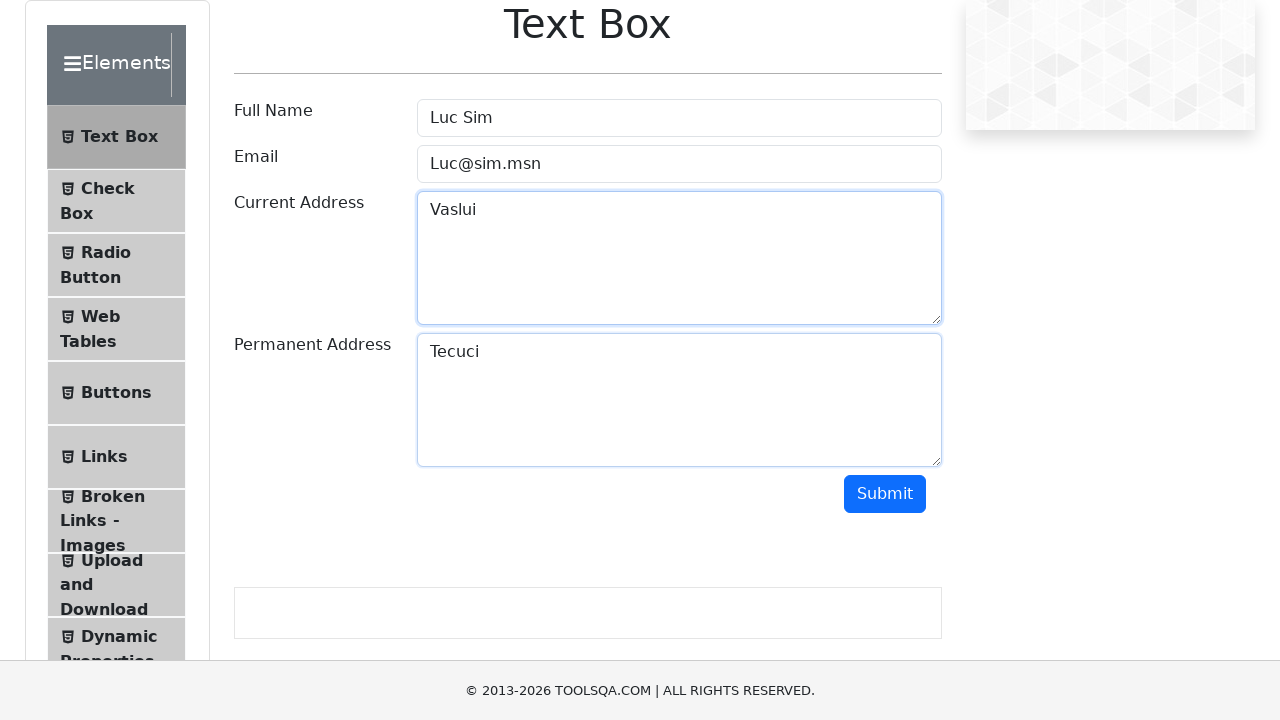

Clicked the submit button at (885, 494) on .btn.btn-primary
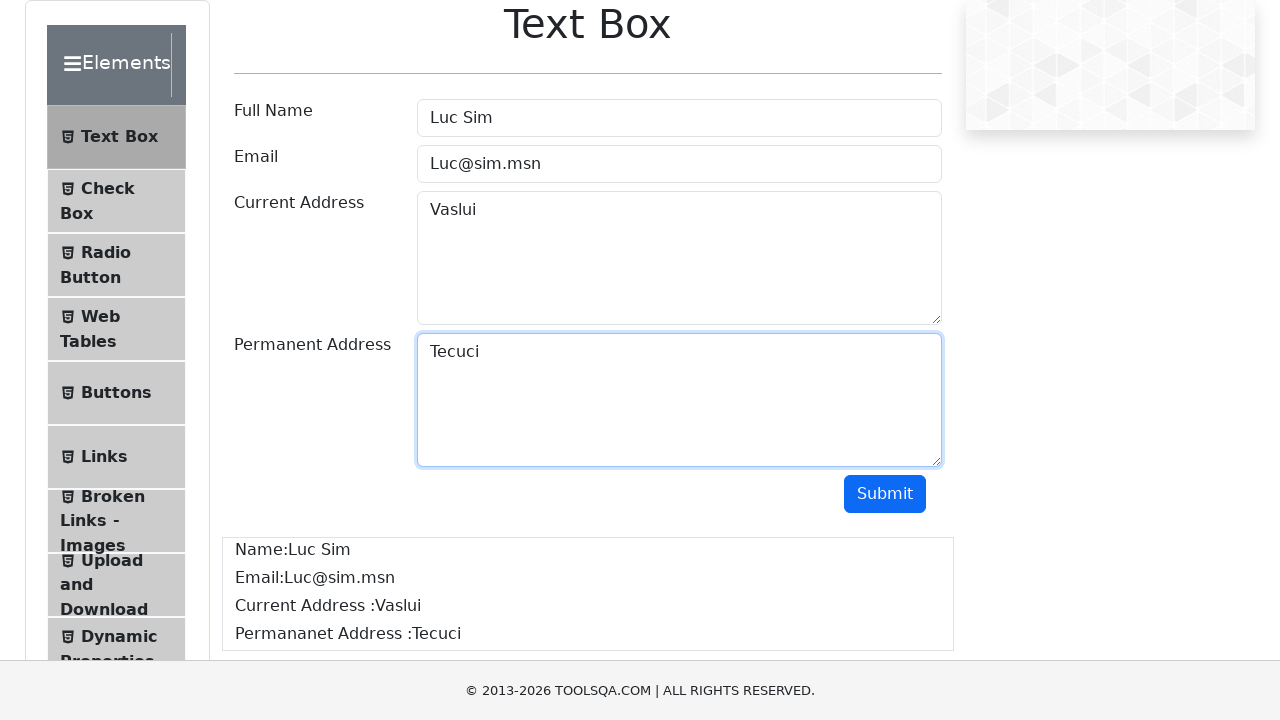

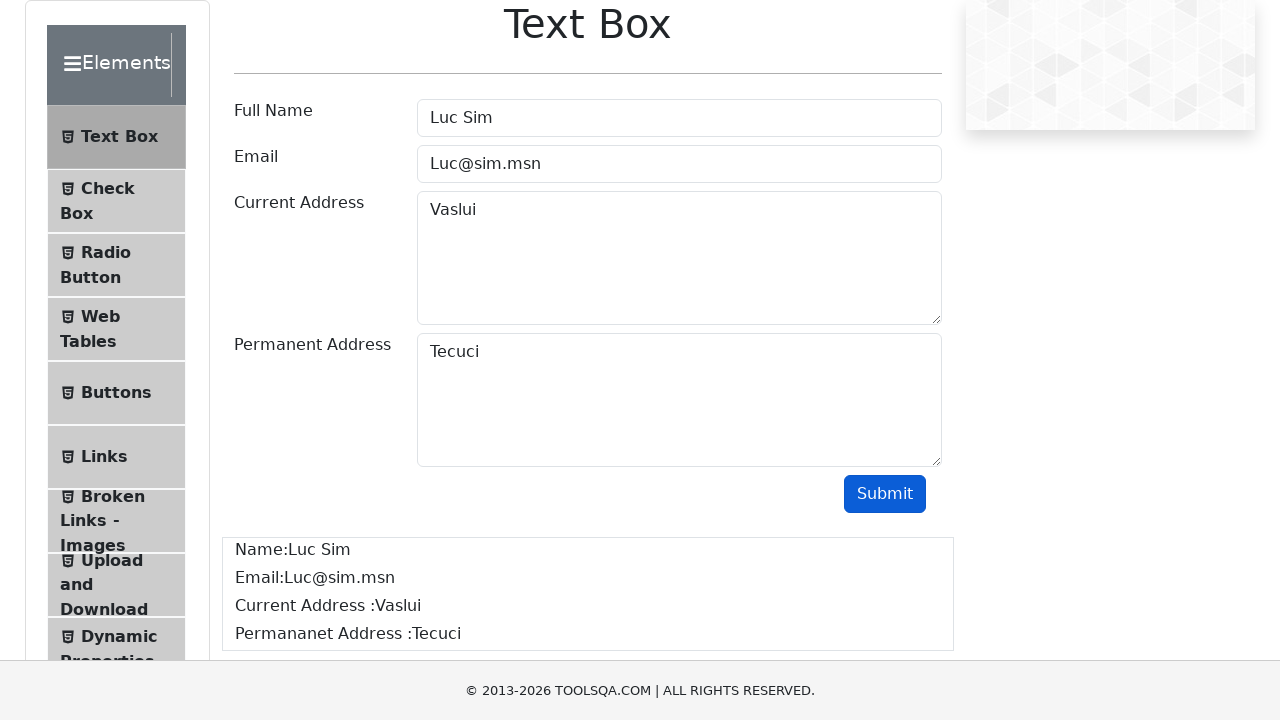